Tests email field validation by entering invalid text and submitting

Starting URL: https://demoqa.com/automation-practice-form

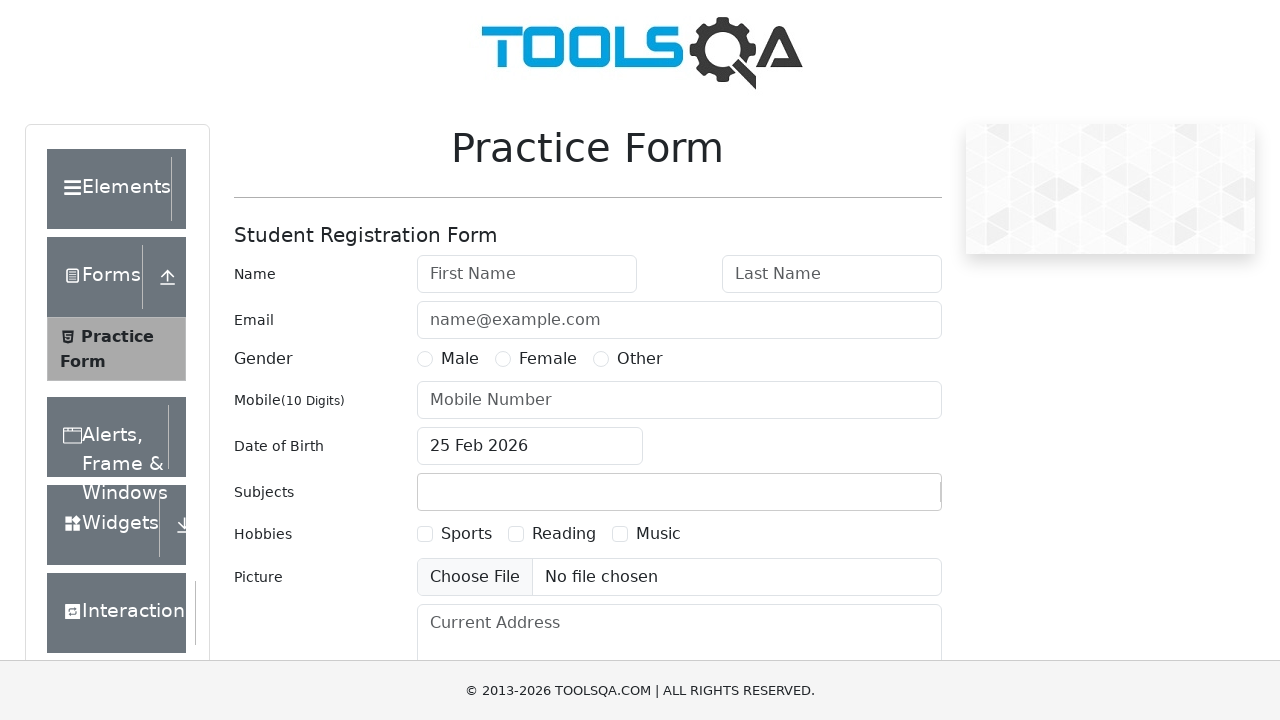

Filled email field with invalid text 'Hello' on #userEmail
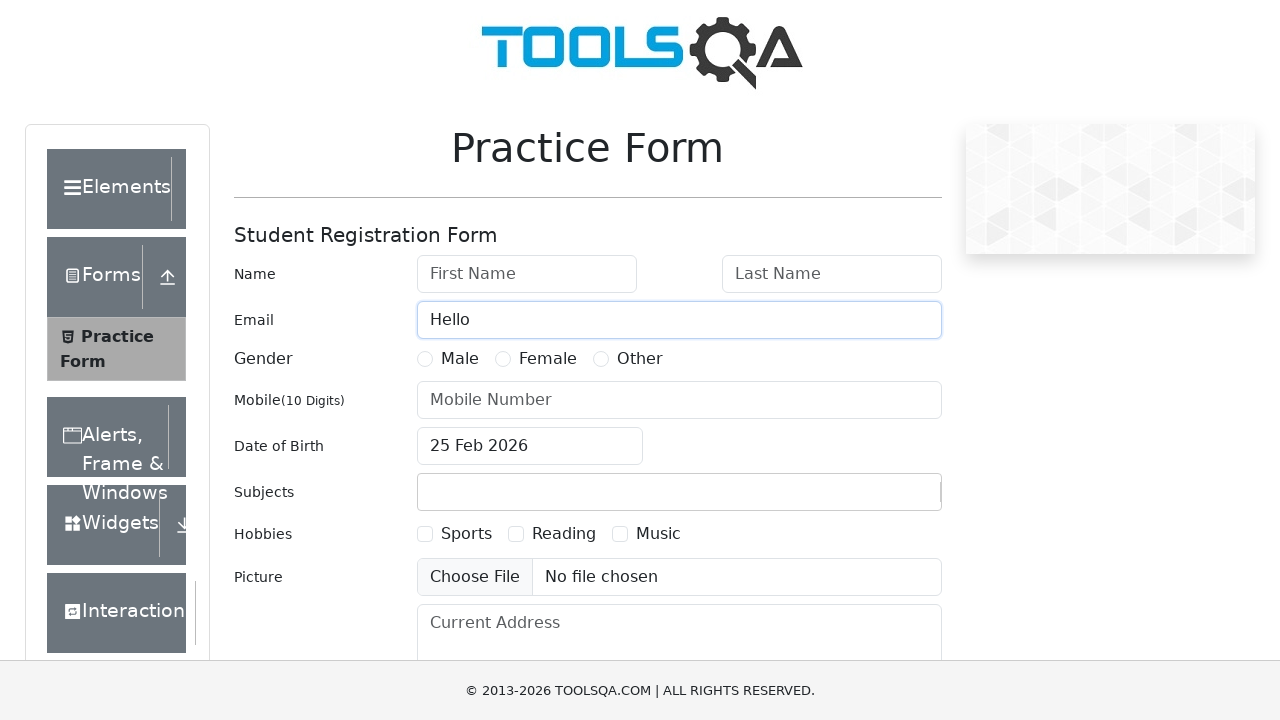

Pressed Enter to submit form and trigger email validation on #userEmail
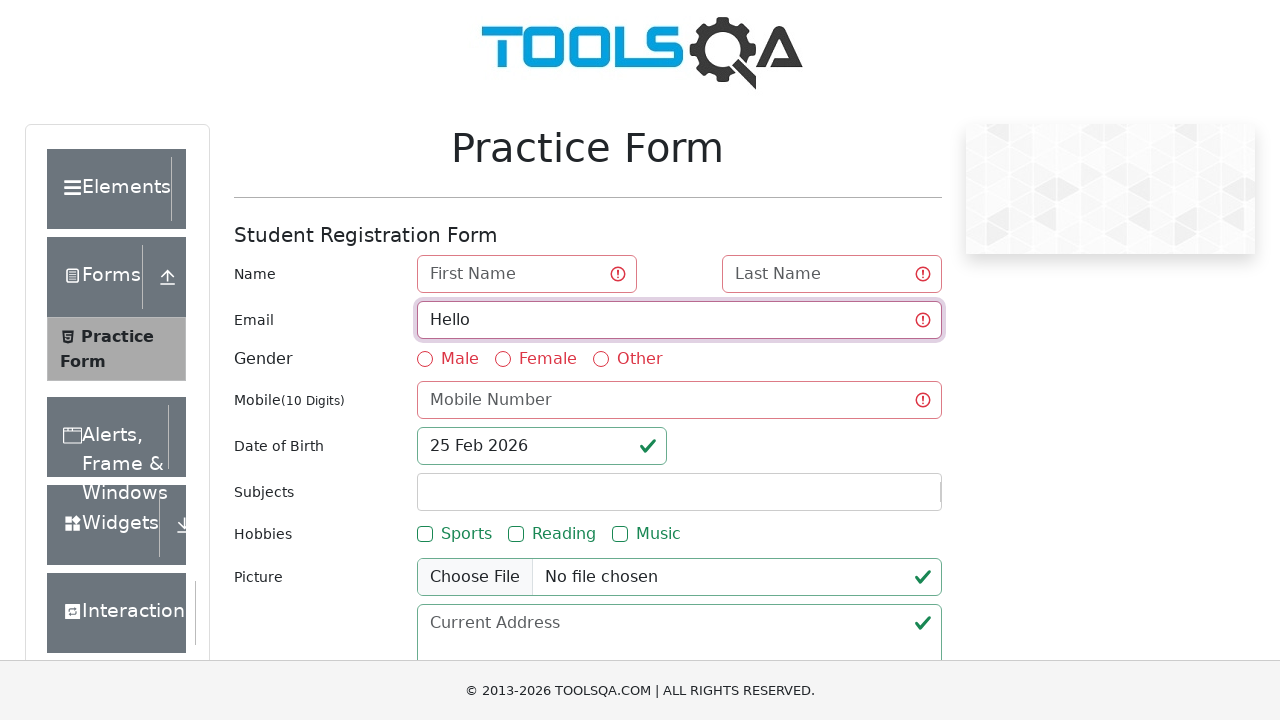

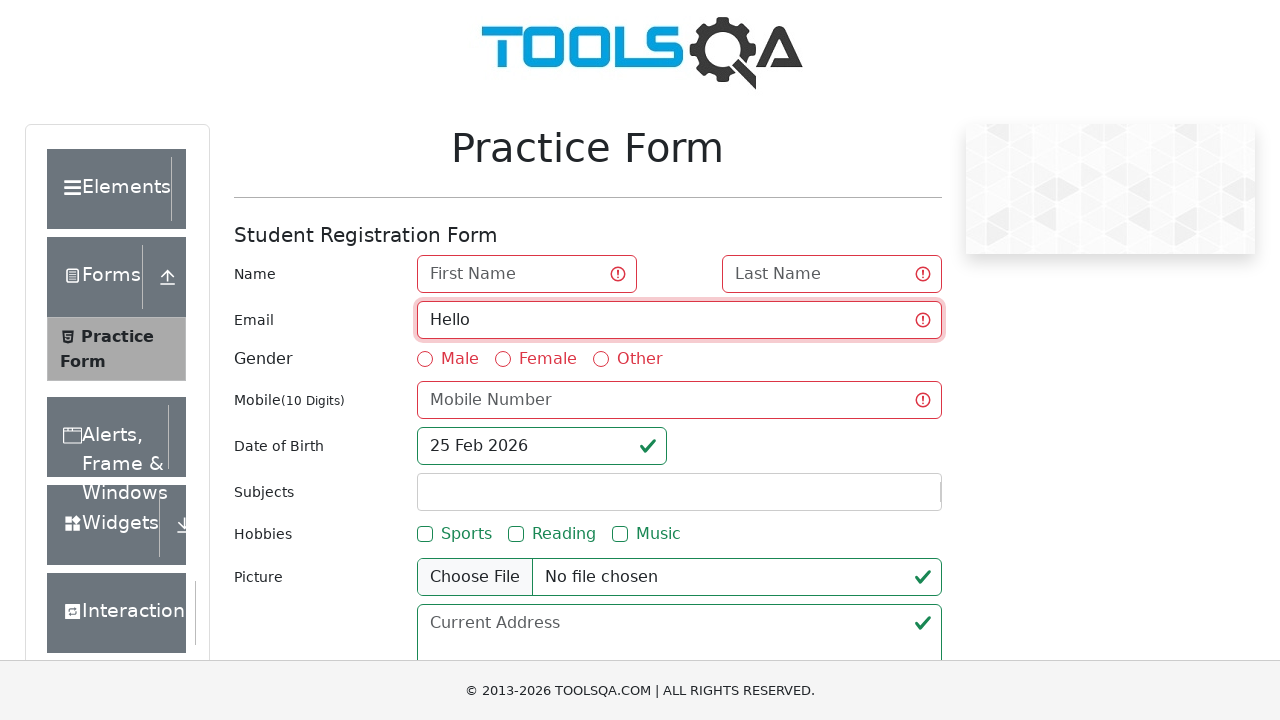